Tests drag and drop functionality by dragging an element from a source location and dropping it onto a target droppable area

Starting URL: http://testautomationpractice.blogspot.com/

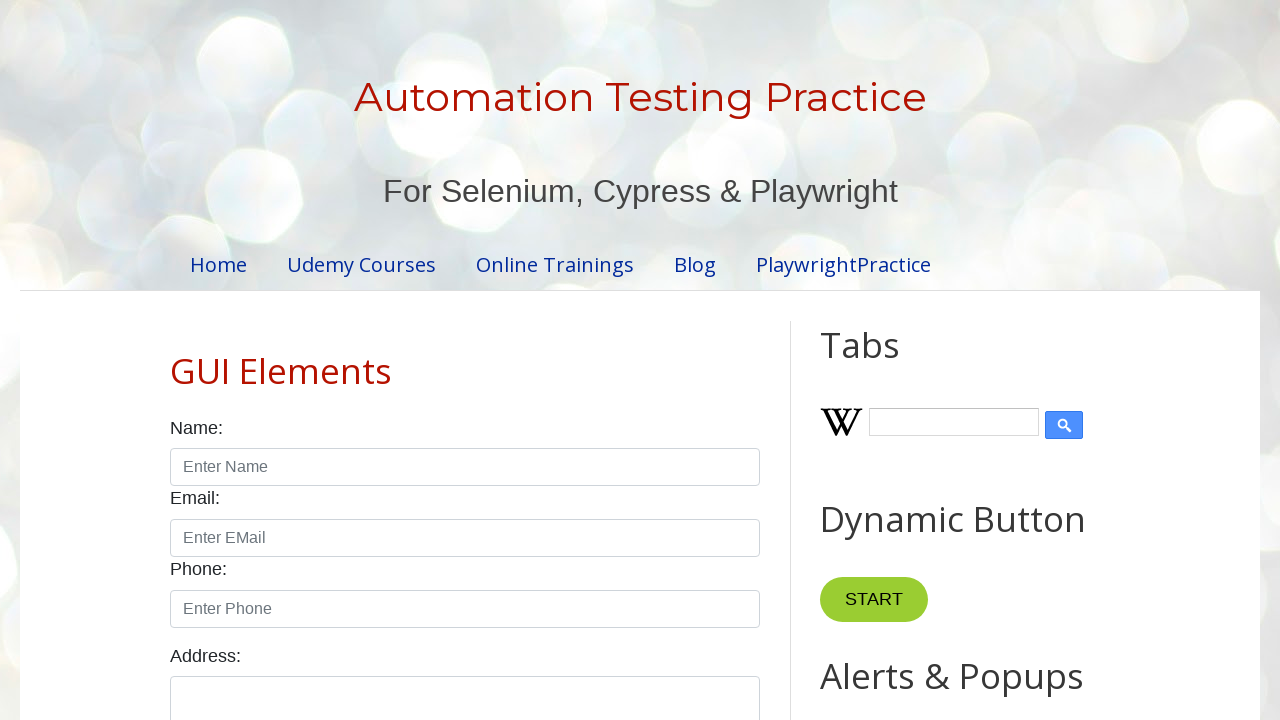

Waited for draggable element to be visible
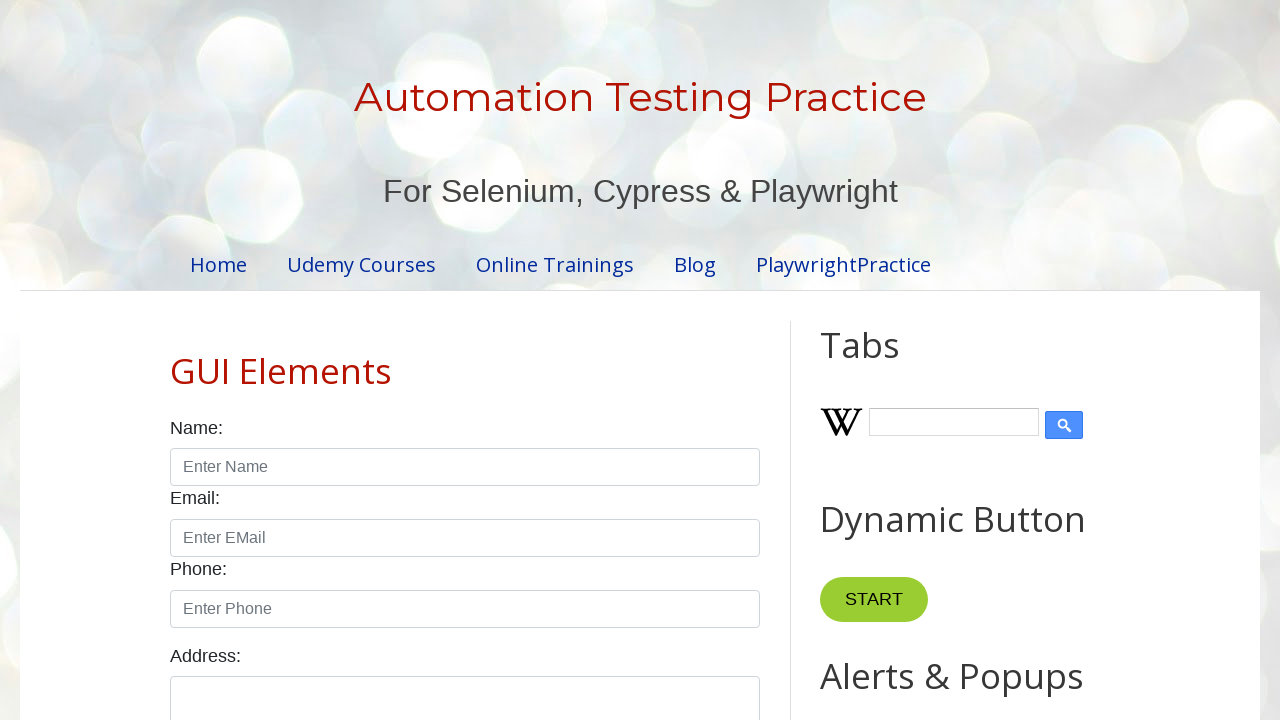

Waited for droppable element to be visible
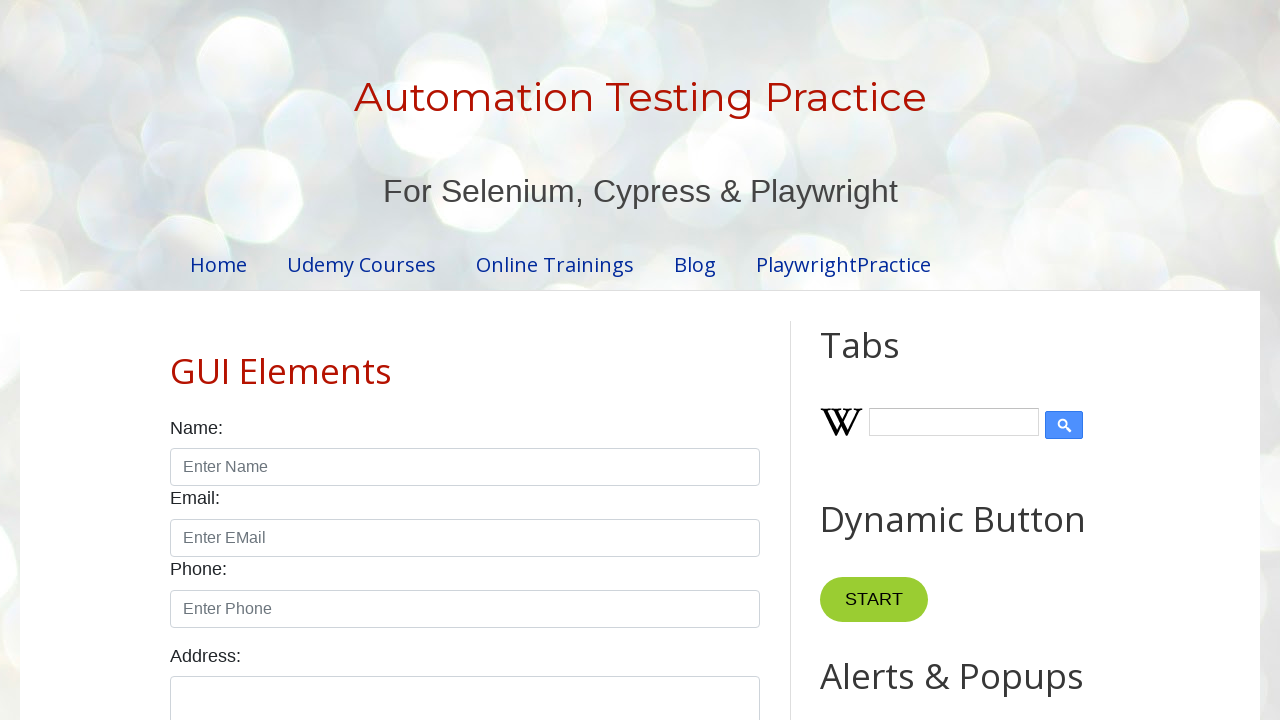

Located draggable element
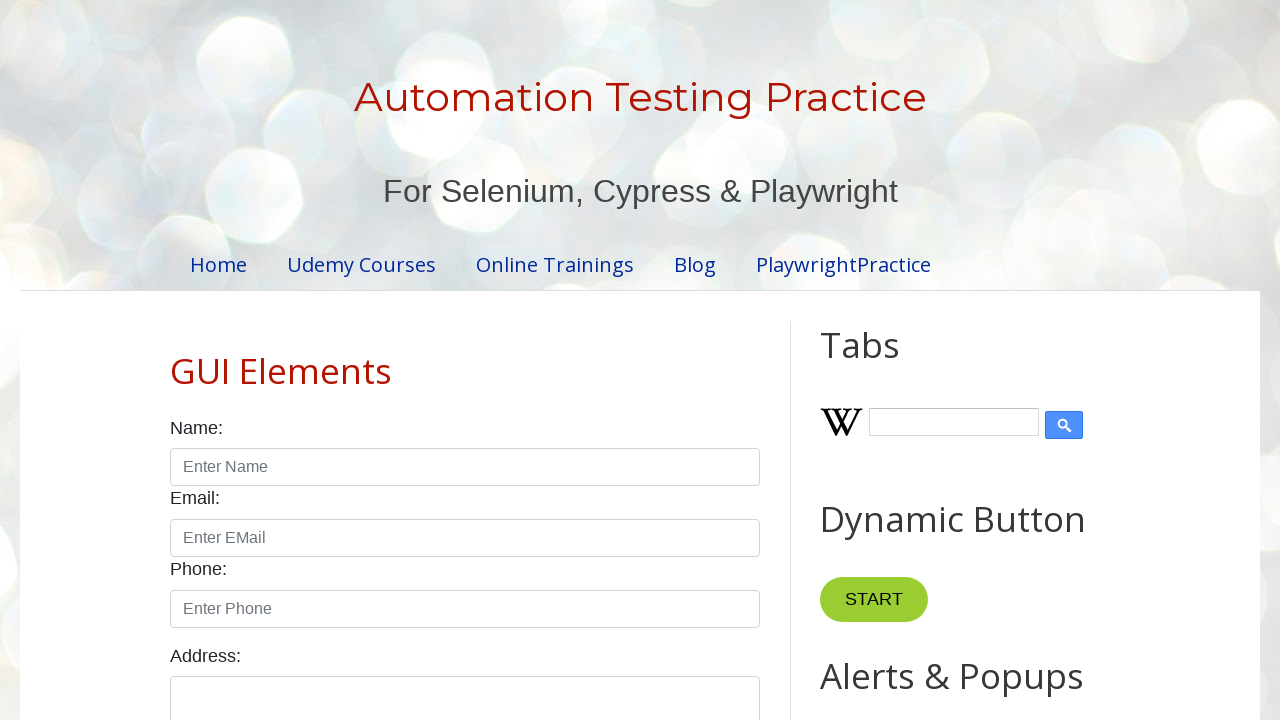

Located droppable target element
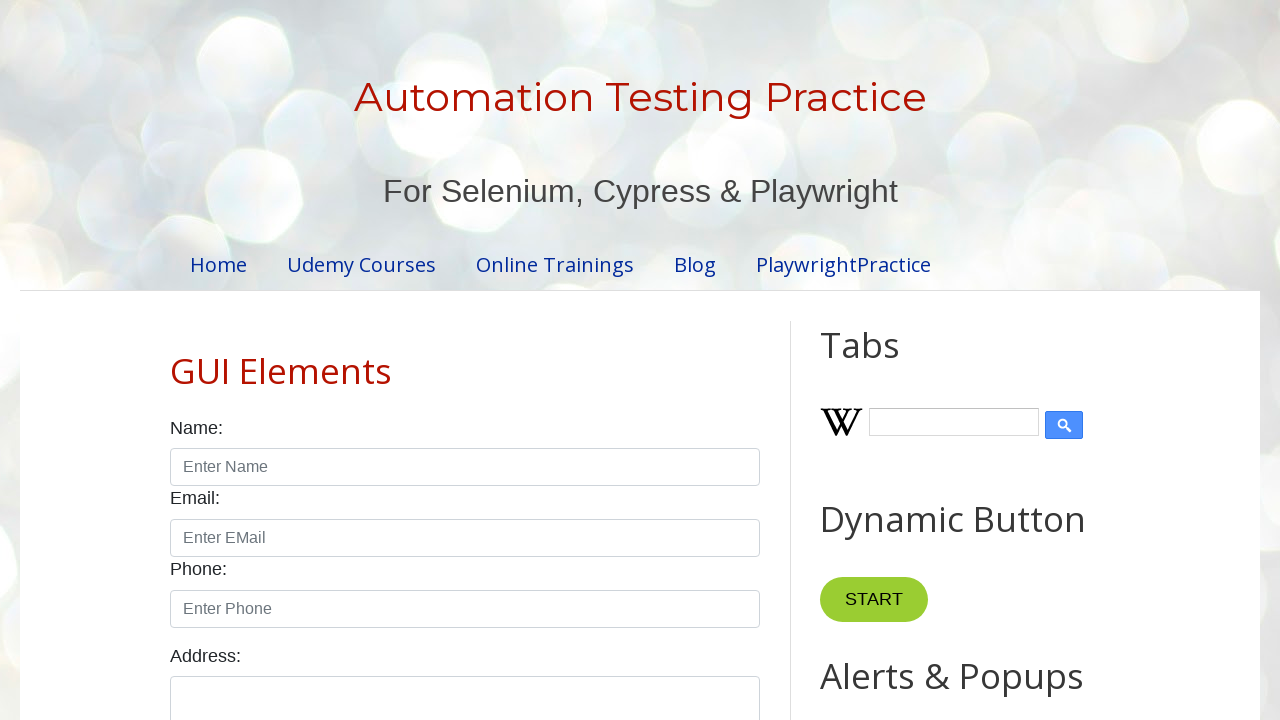

Dragged element from source to target droppable area at (1015, 386)
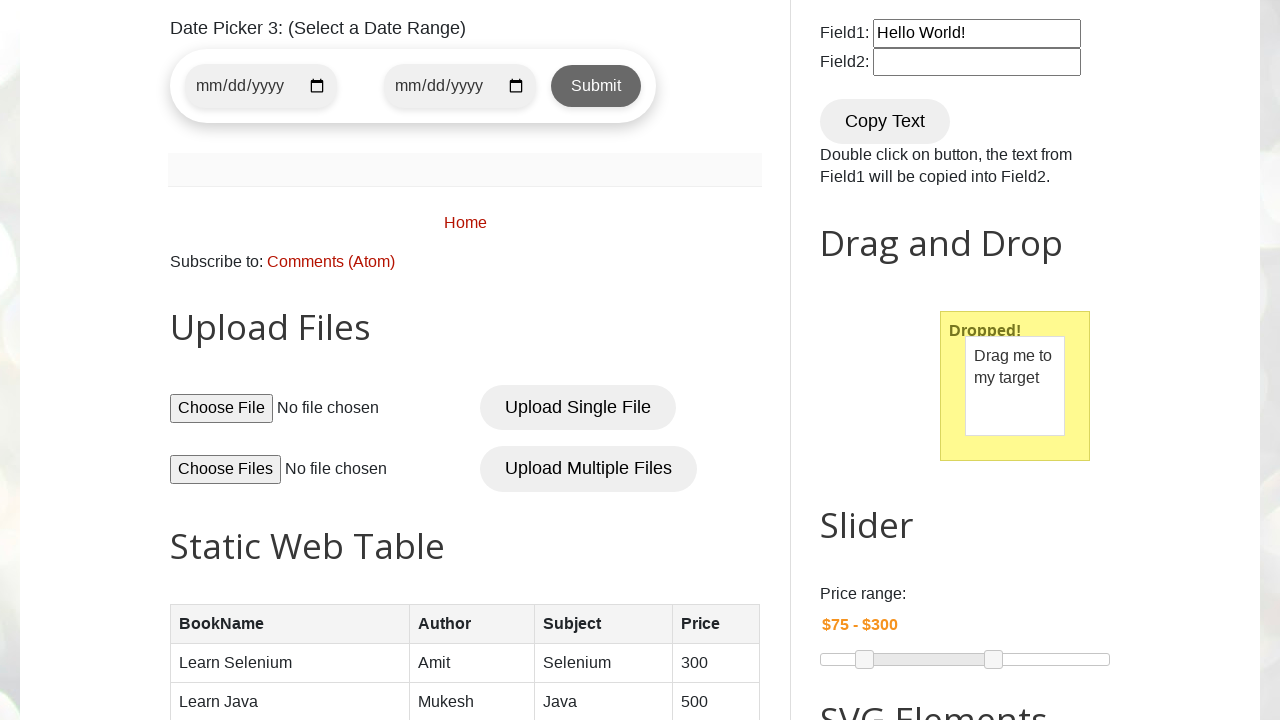

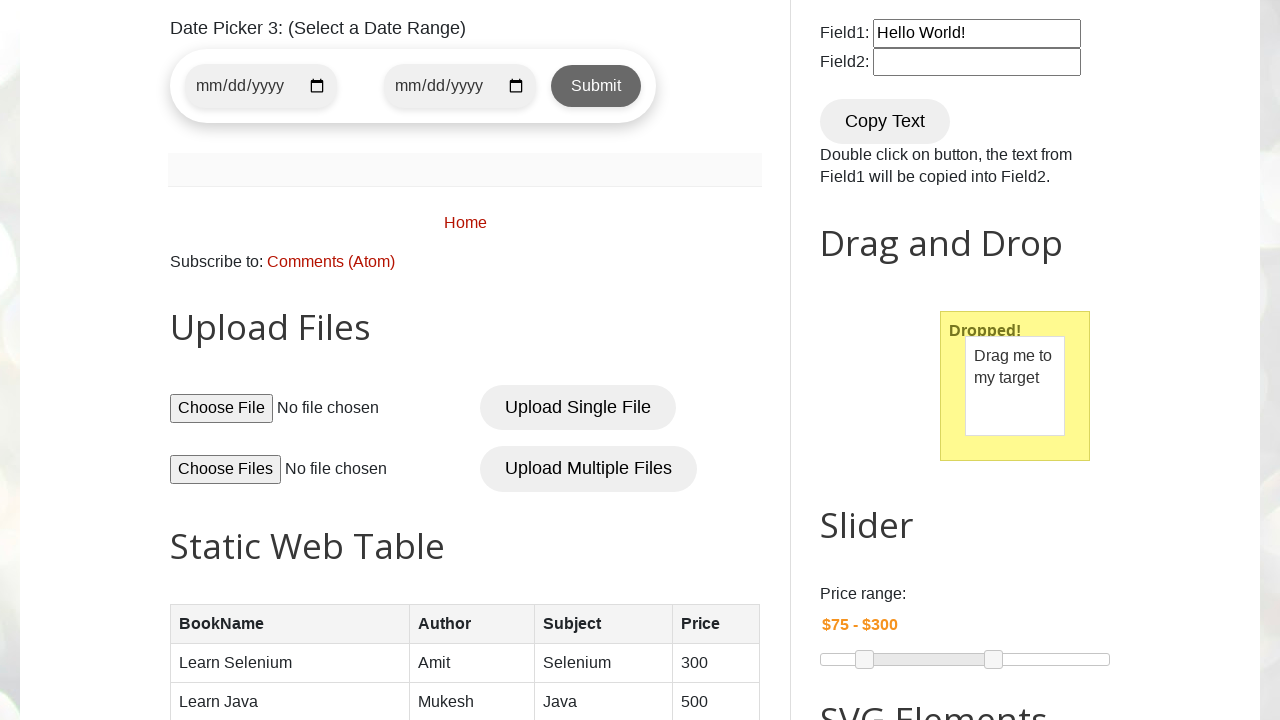